Tests nested iframe navigation by switching to a parent frame, then to a child iframe within it, and verifying the text content "Child Iframe" is present.

Starting URL: https://demoqa.com/nestedframes

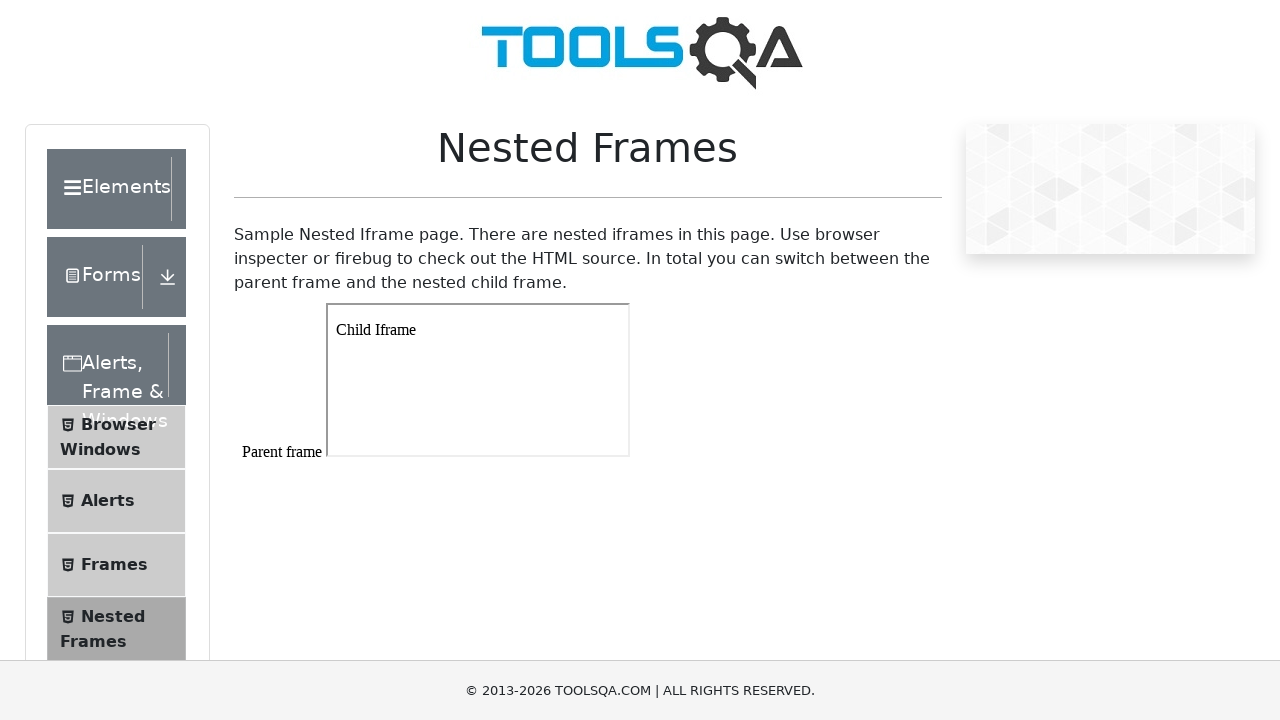

Navigated to nested frames test page
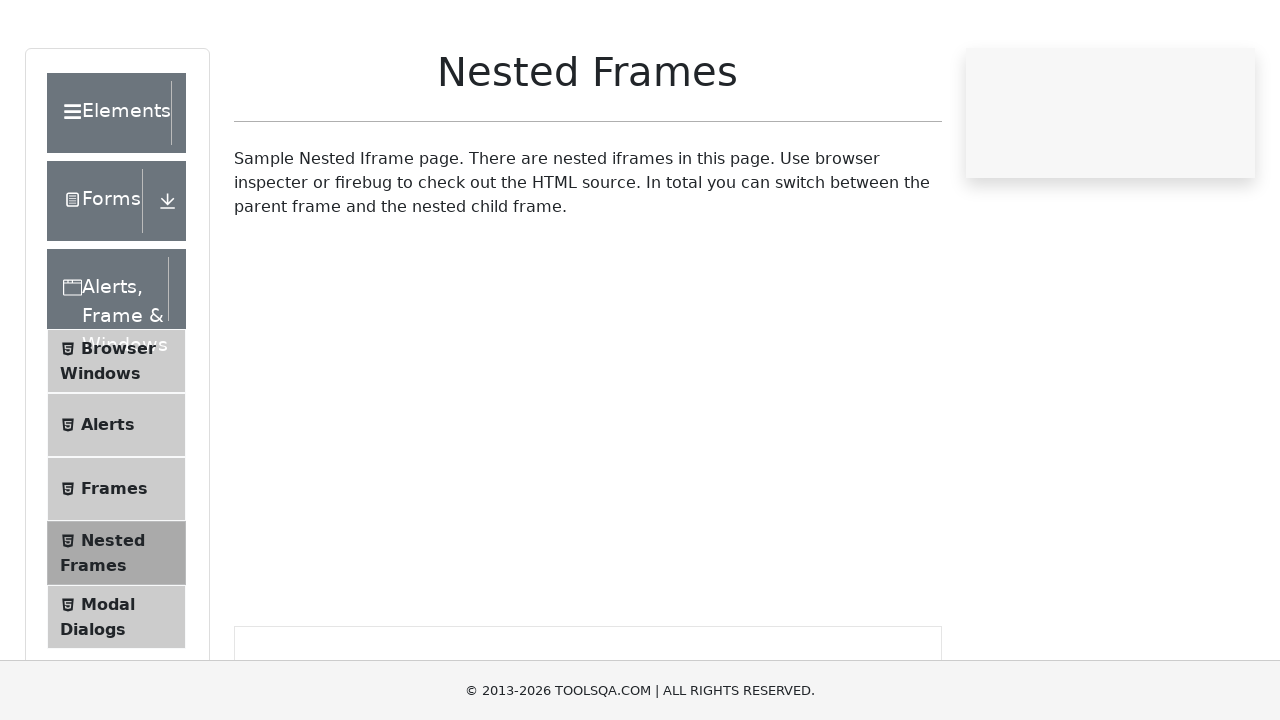

Located parent frame (frame1)
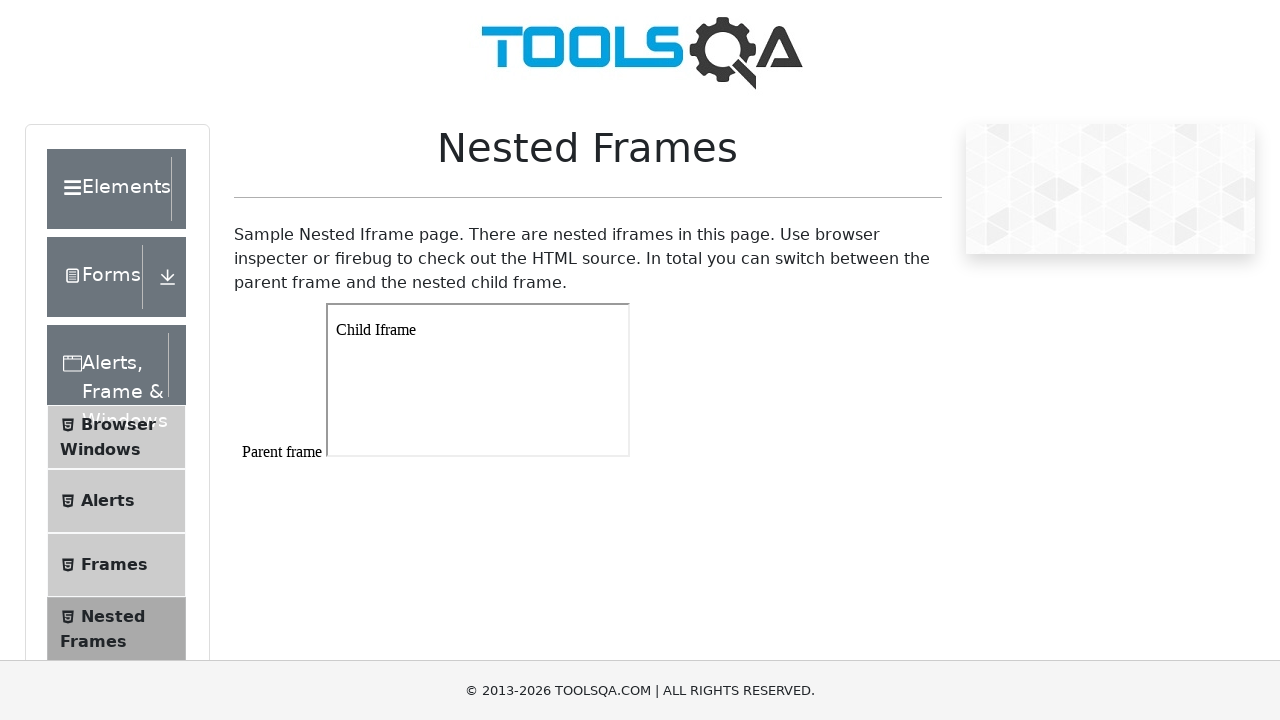

Located child iframe within parent frame
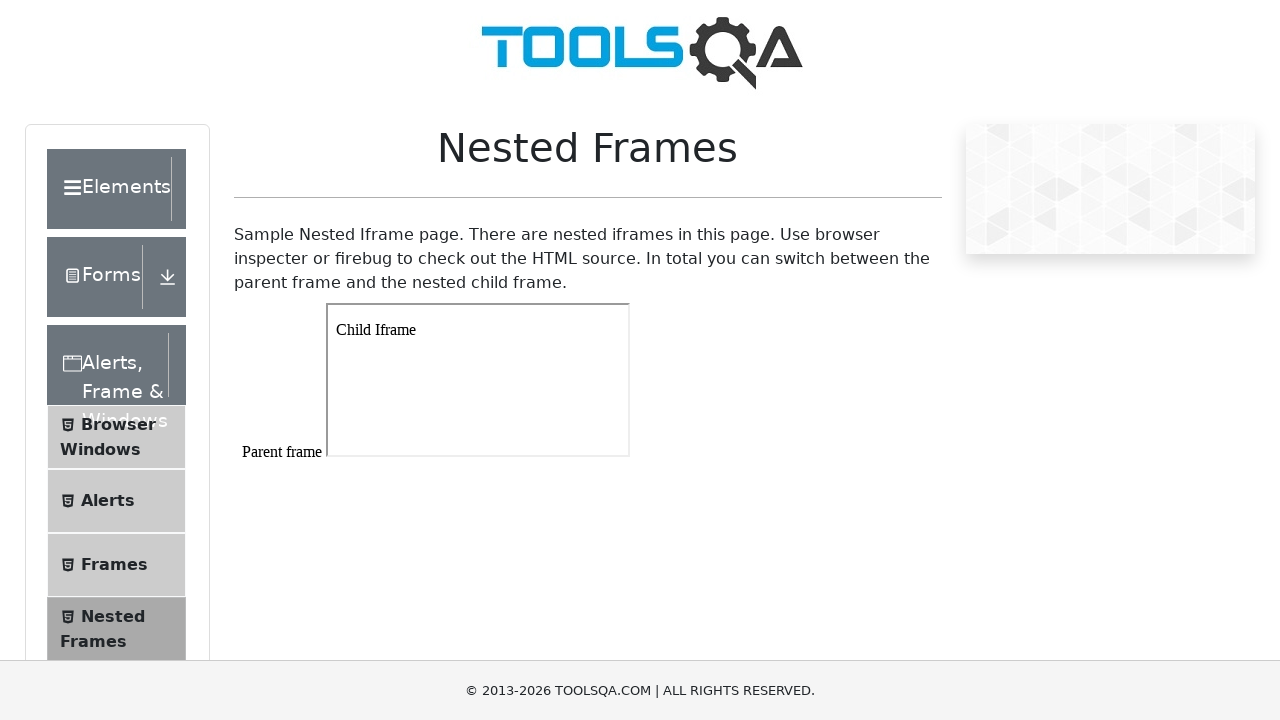

Located paragraph element in child iframe
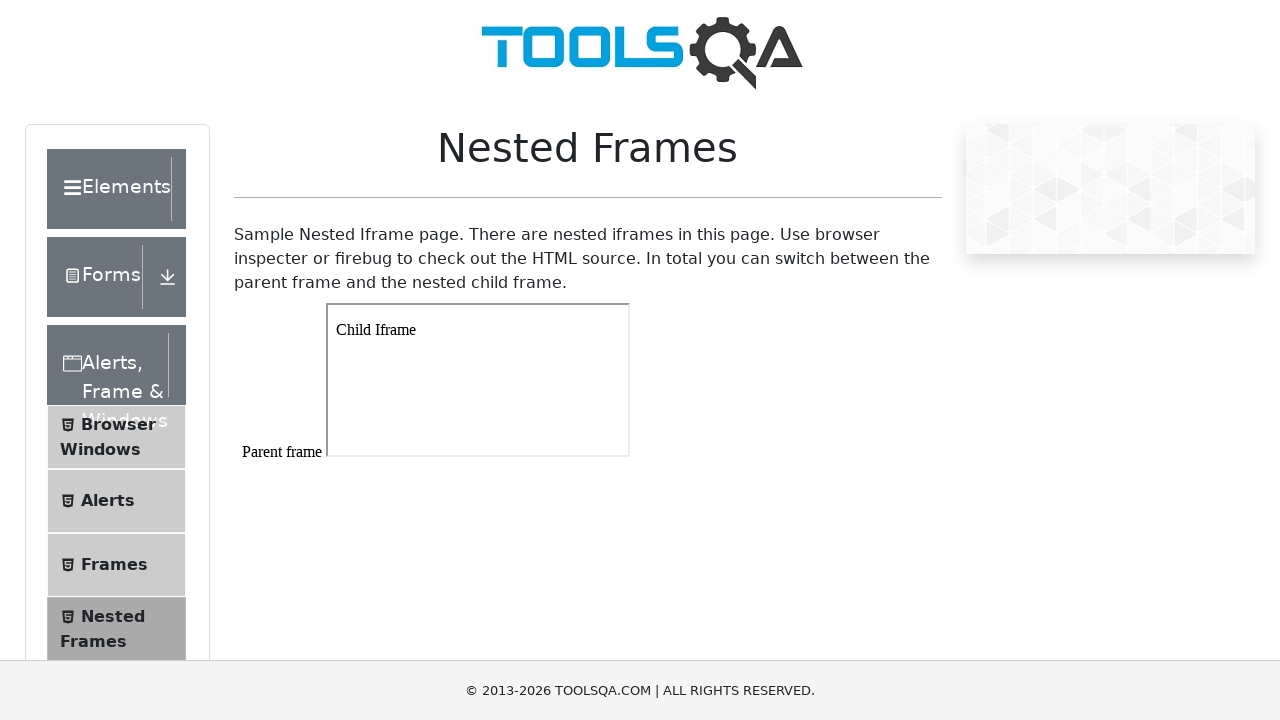

Verified child iframe contains text 'Child Iframe'
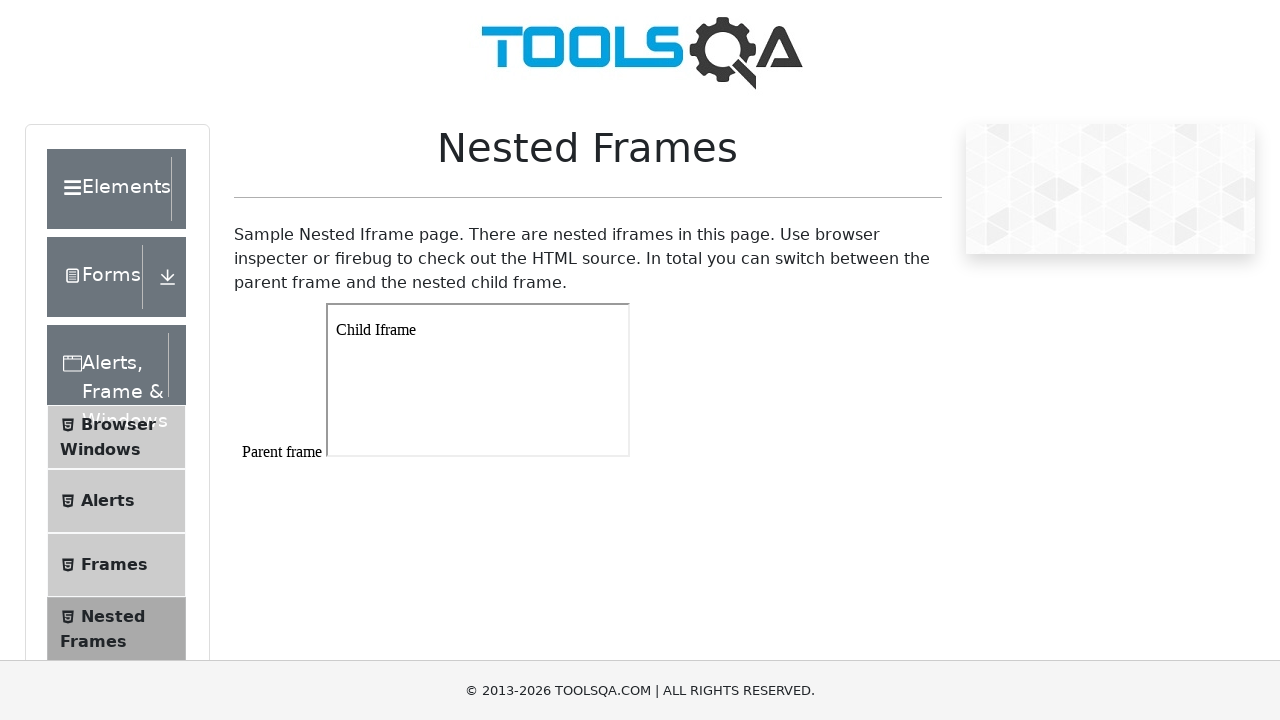

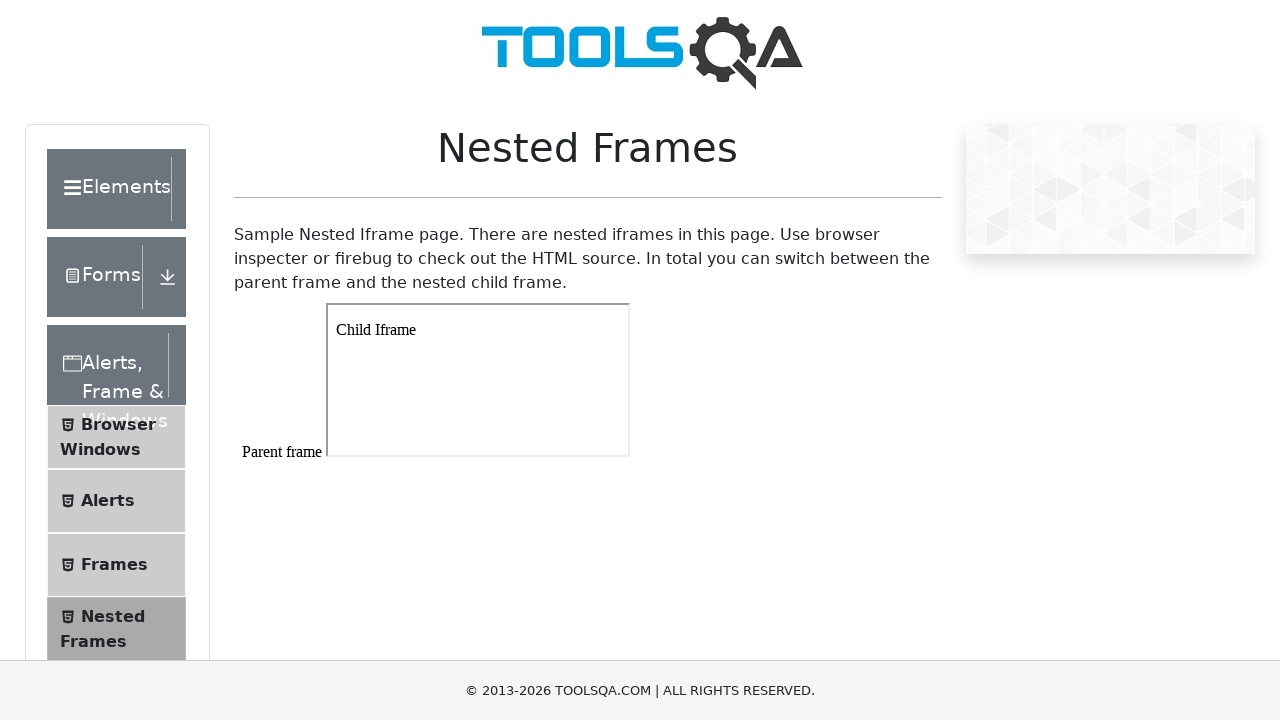